Tests that edits are cancelled when pressing Escape key

Starting URL: https://demo.playwright.dev/todomvc

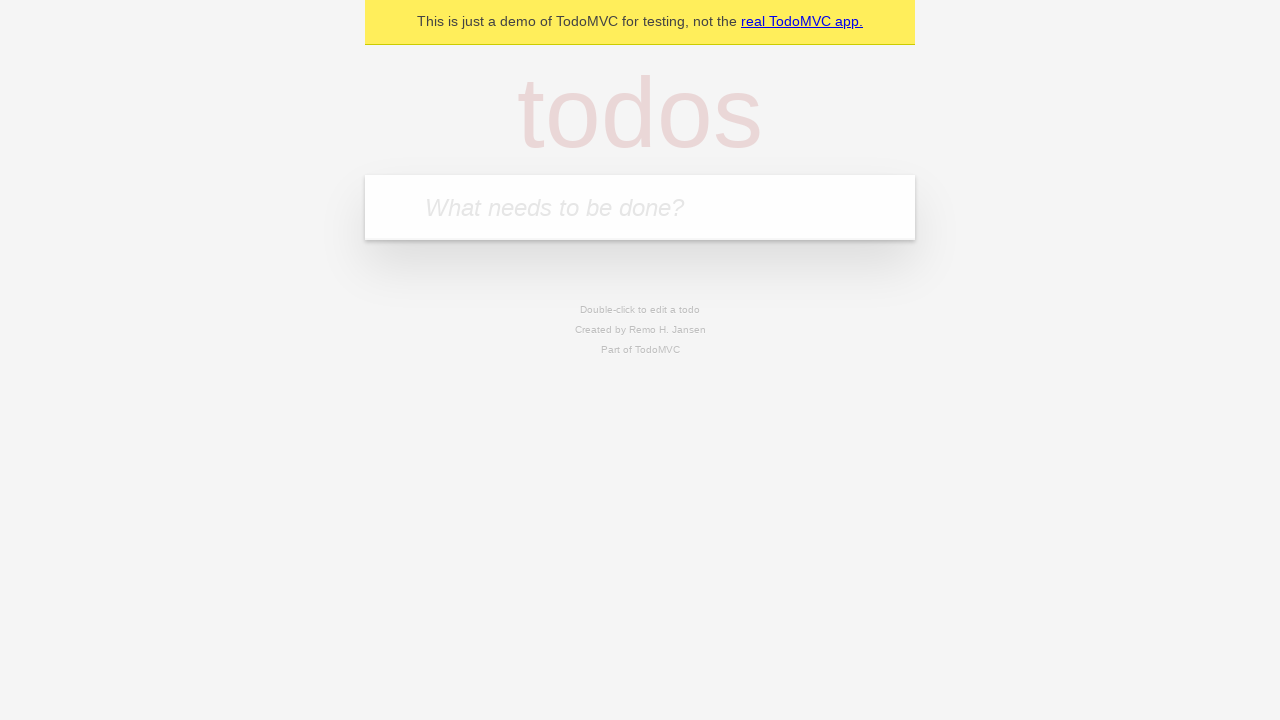

Filled first todo input with 'buy some cheese' on internal:attr=[placeholder="What needs to be done?"i]
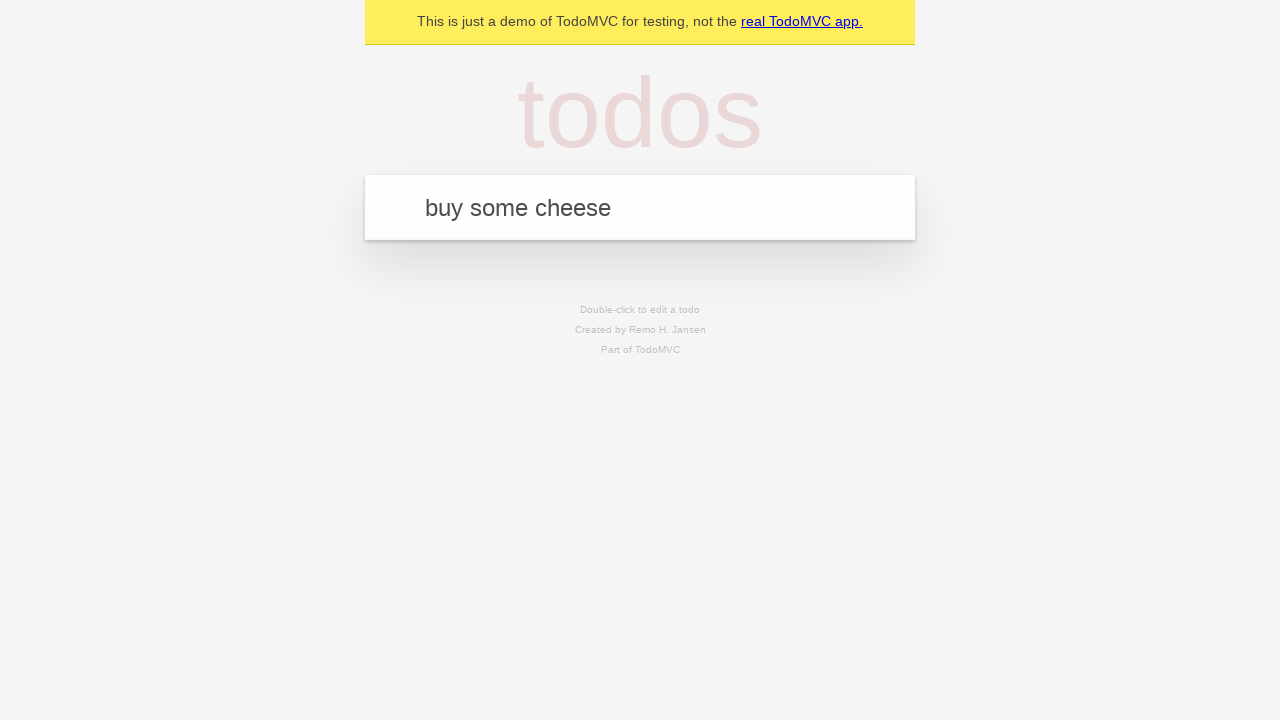

Pressed Enter to create first todo on internal:attr=[placeholder="What needs to be done?"i]
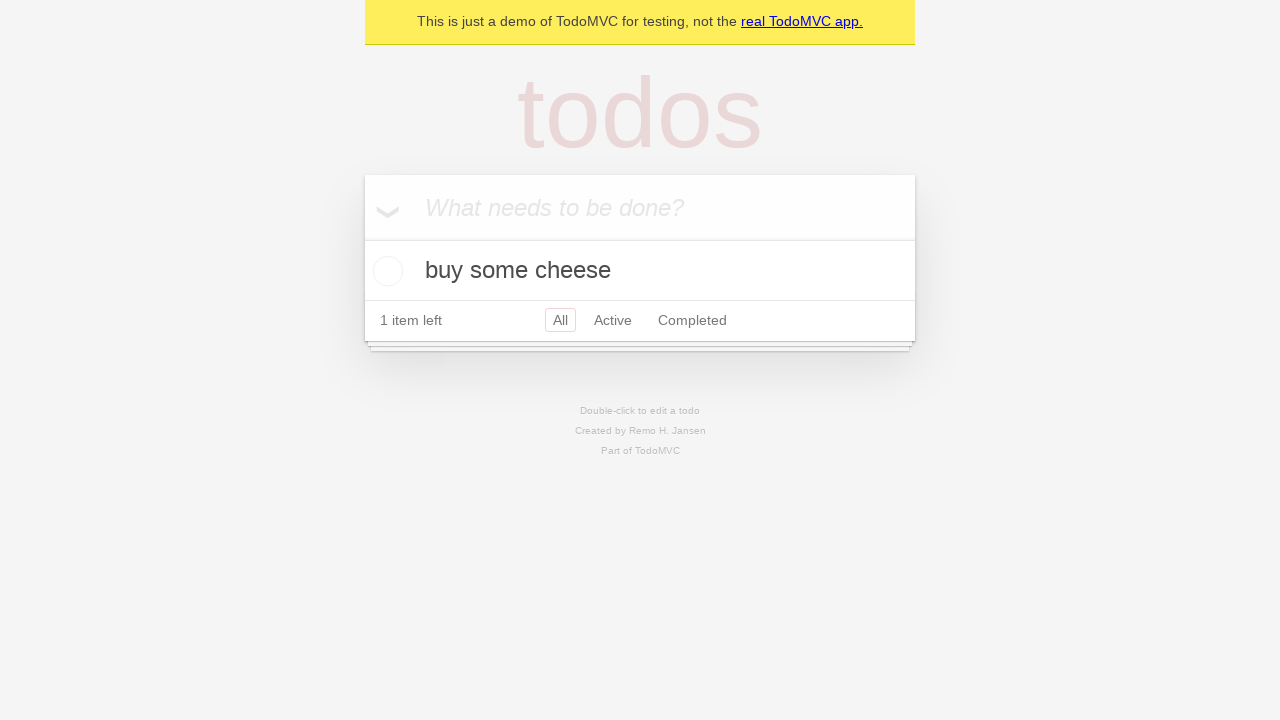

Filled second todo input with 'feed the cat' on internal:attr=[placeholder="What needs to be done?"i]
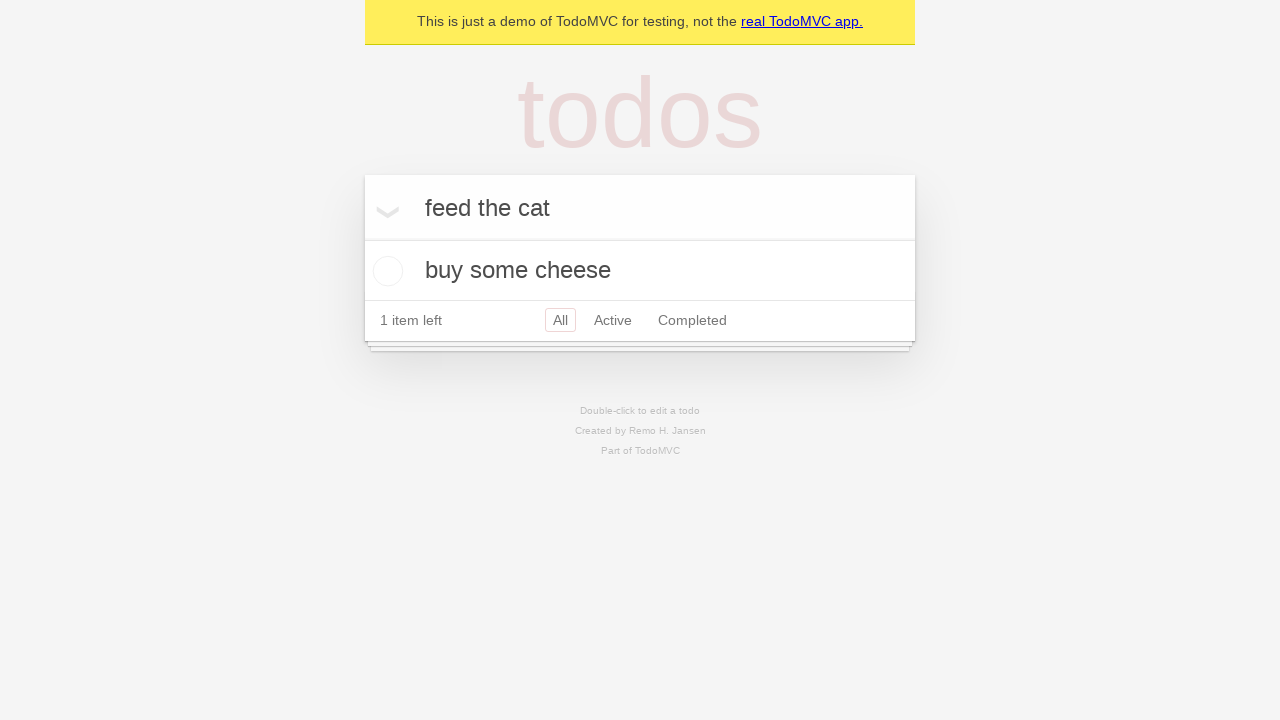

Pressed Enter to create second todo on internal:attr=[placeholder="What needs to be done?"i]
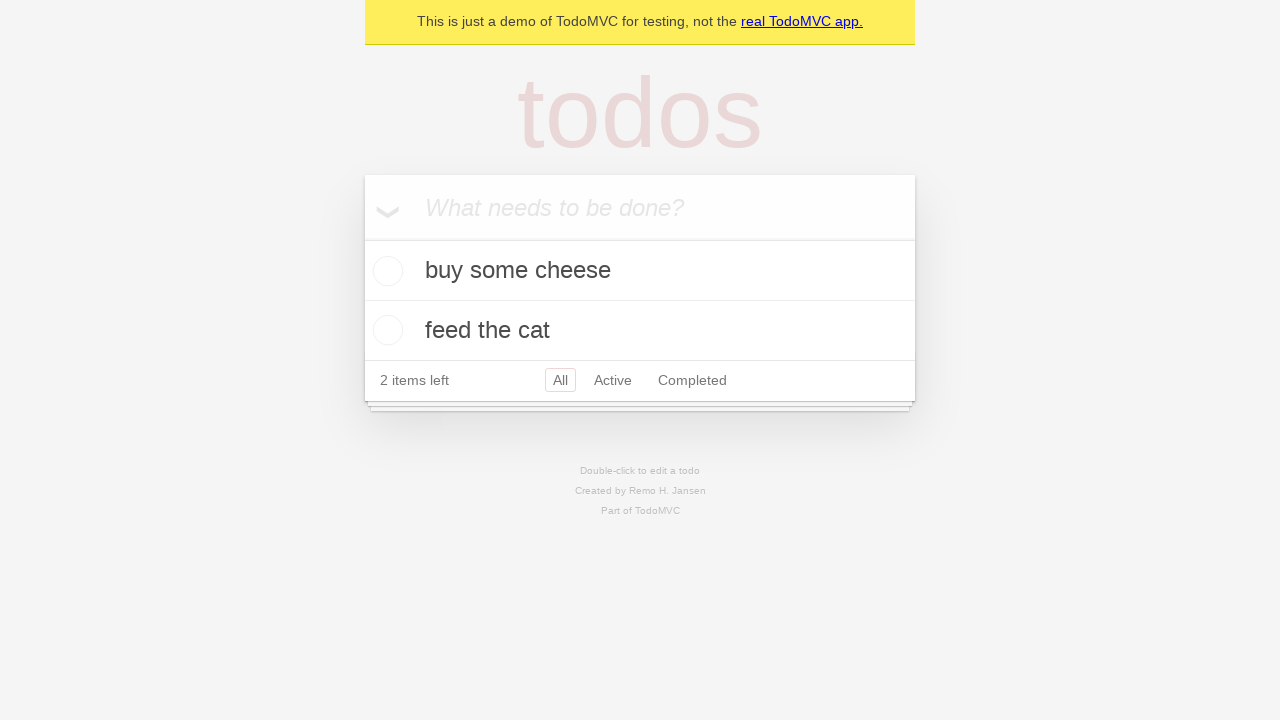

Filled third todo input with 'book a doctors appointment' on internal:attr=[placeholder="What needs to be done?"i]
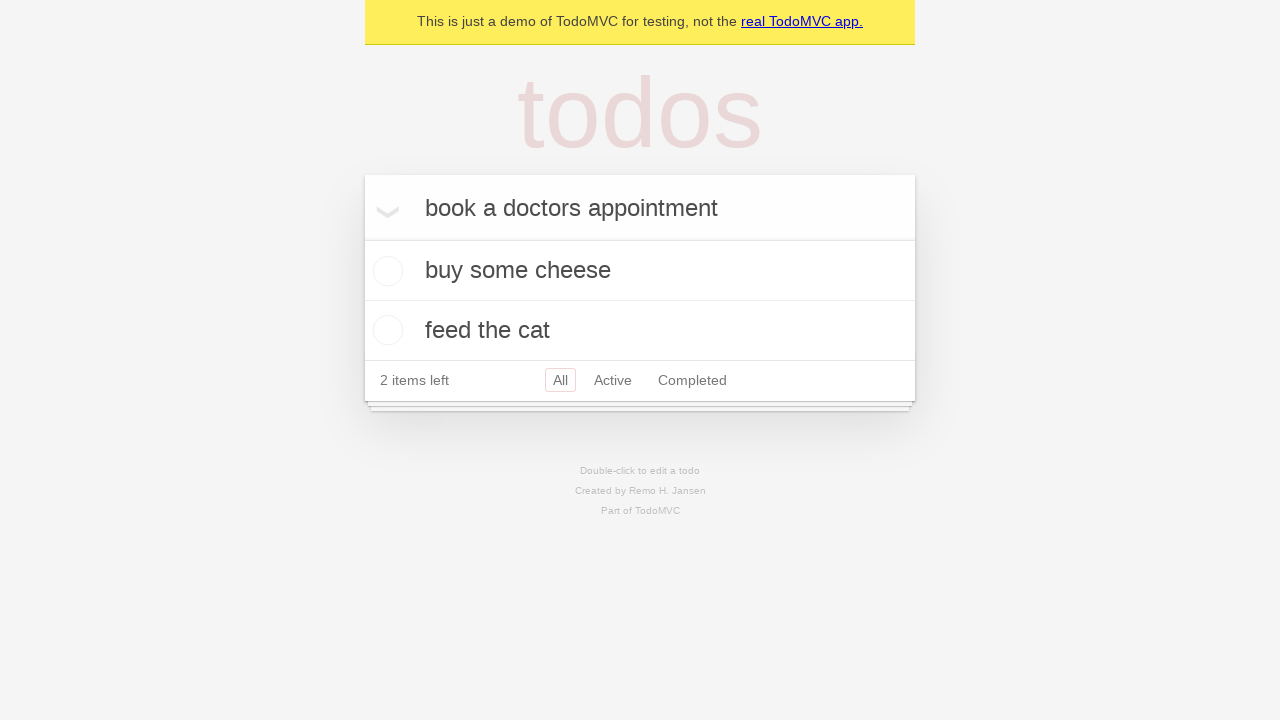

Pressed Enter to create third todo on internal:attr=[placeholder="What needs to be done?"i]
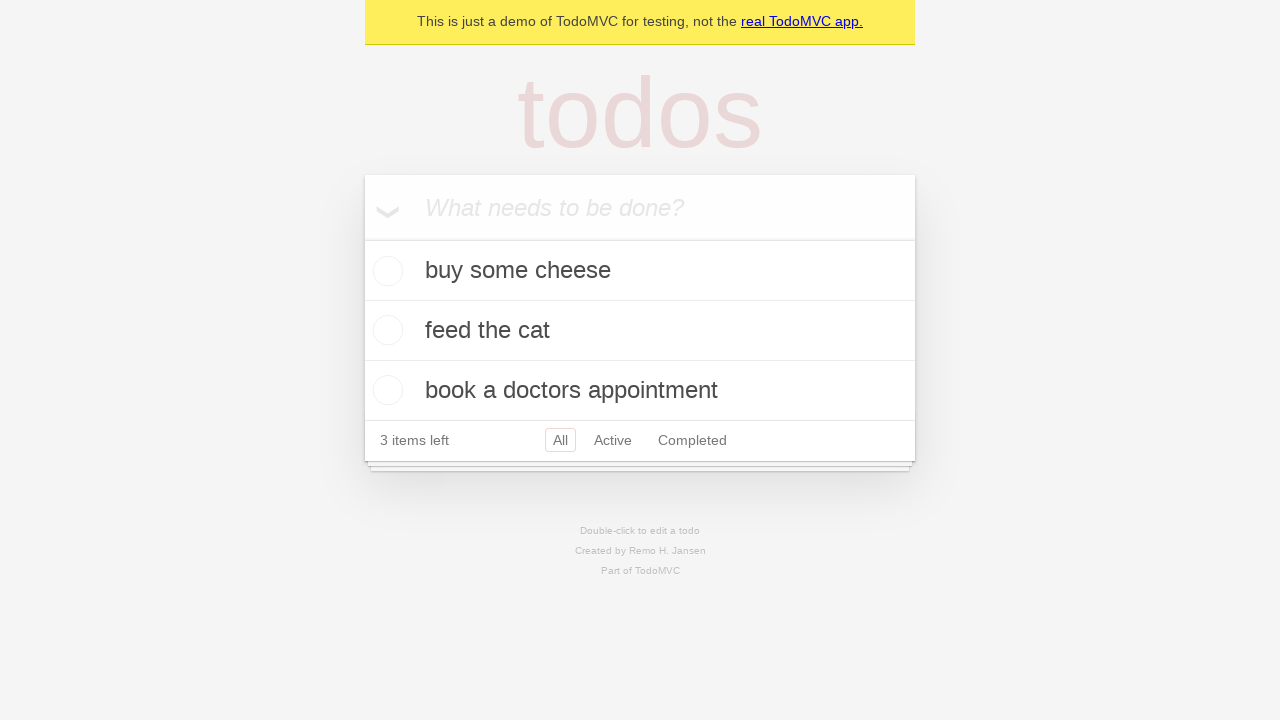

Double-clicked second todo to enter edit mode at (640, 331) on internal:testid=[data-testid="todo-item"s] >> nth=1
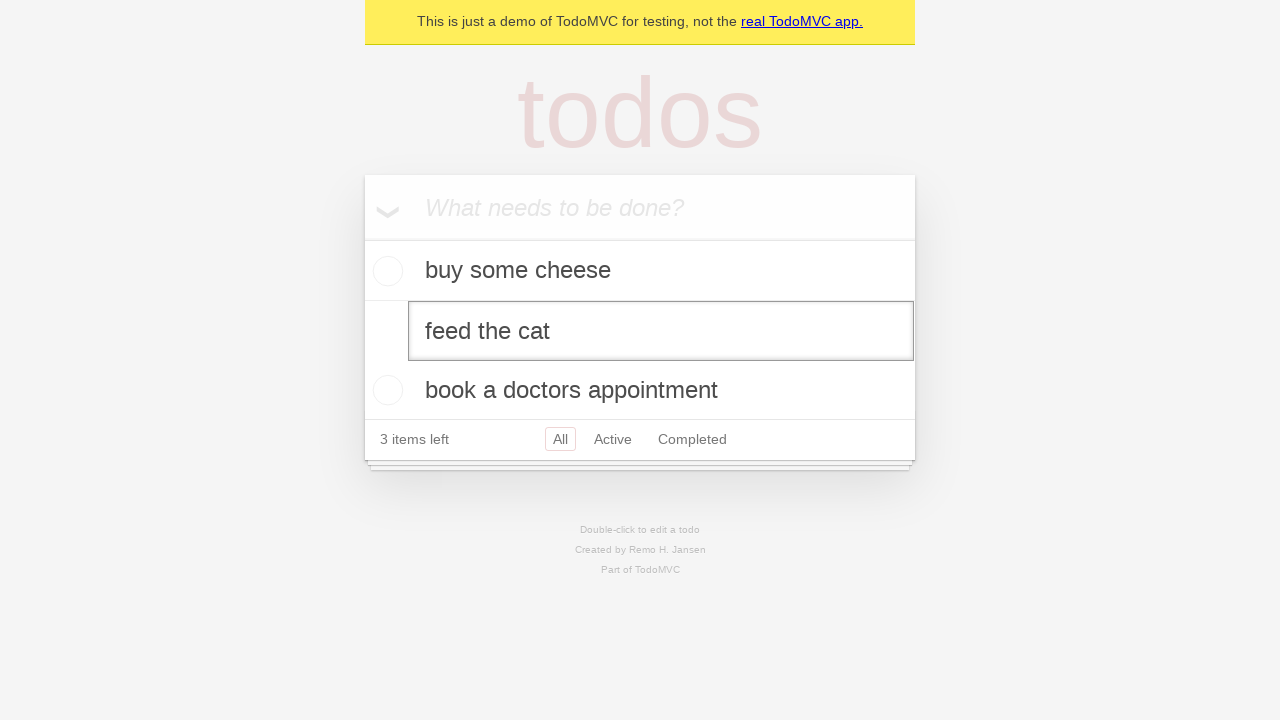

Filled edit textbox with 'buy some sausages' on internal:testid=[data-testid="todo-item"s] >> nth=1 >> internal:role=textbox[nam
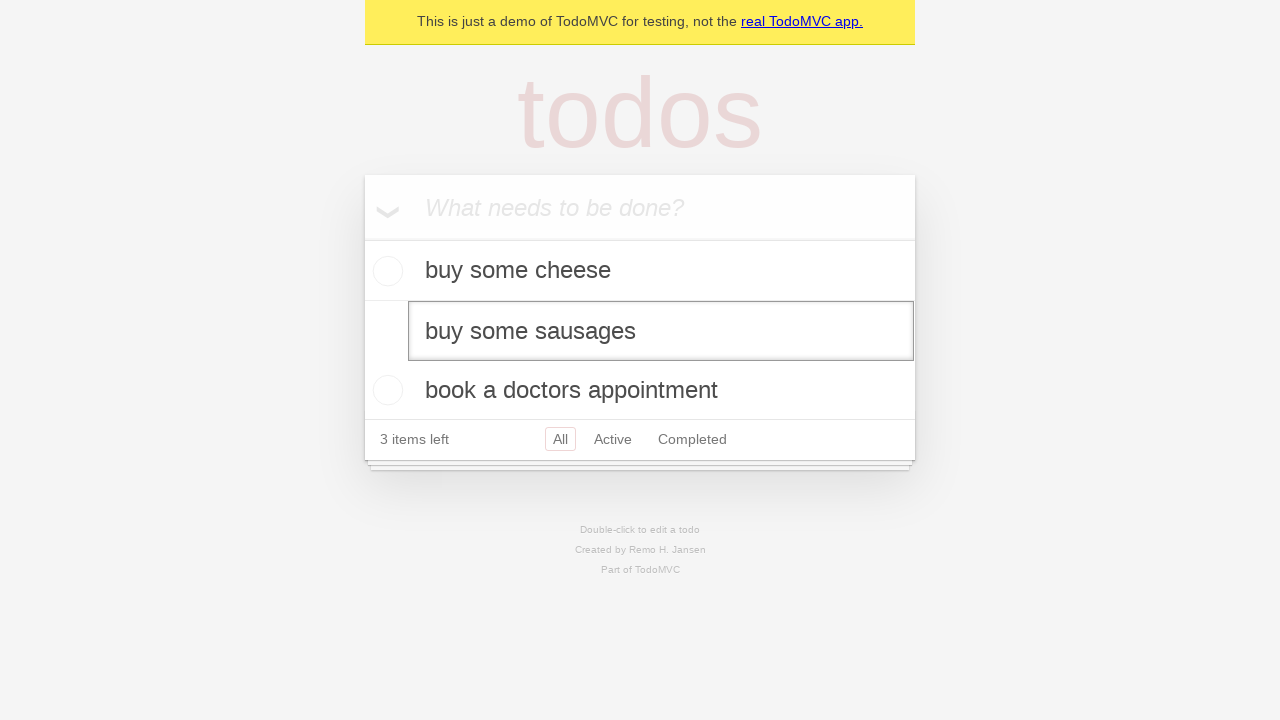

Pressed Escape to cancel edit on internal:testid=[data-testid="todo-item"s] >> nth=1 >> internal:role=textbox[nam
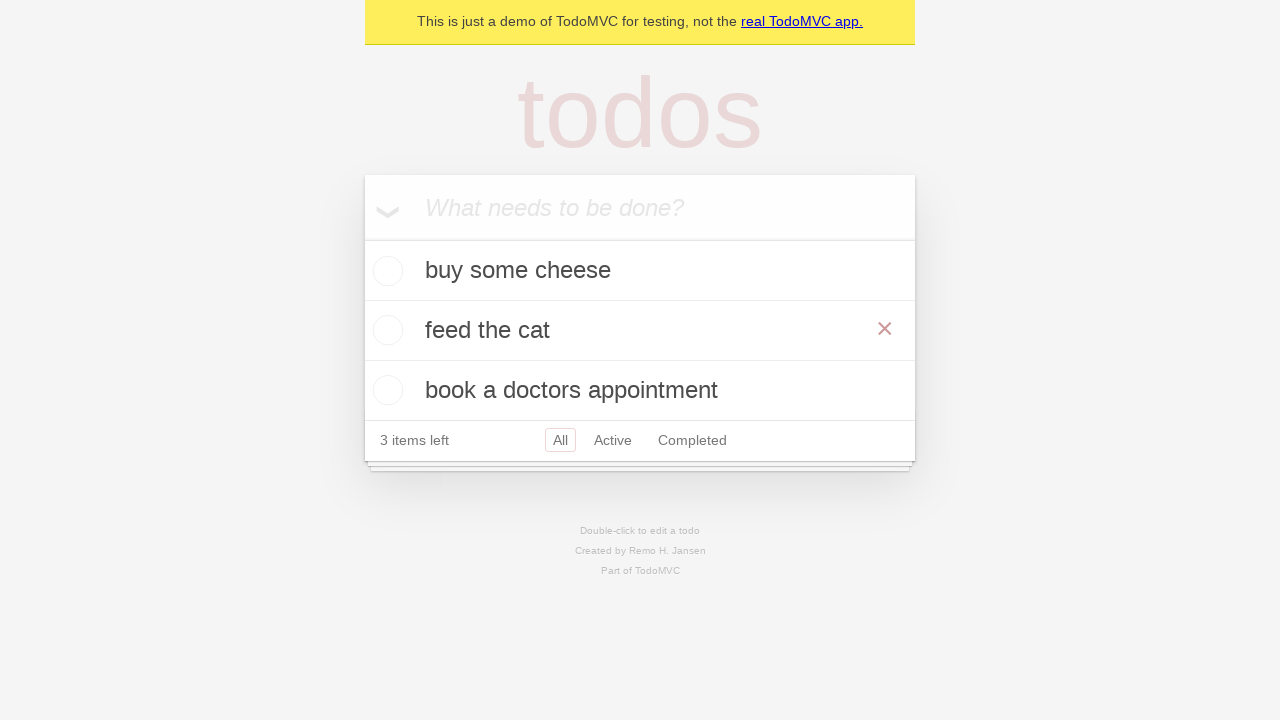

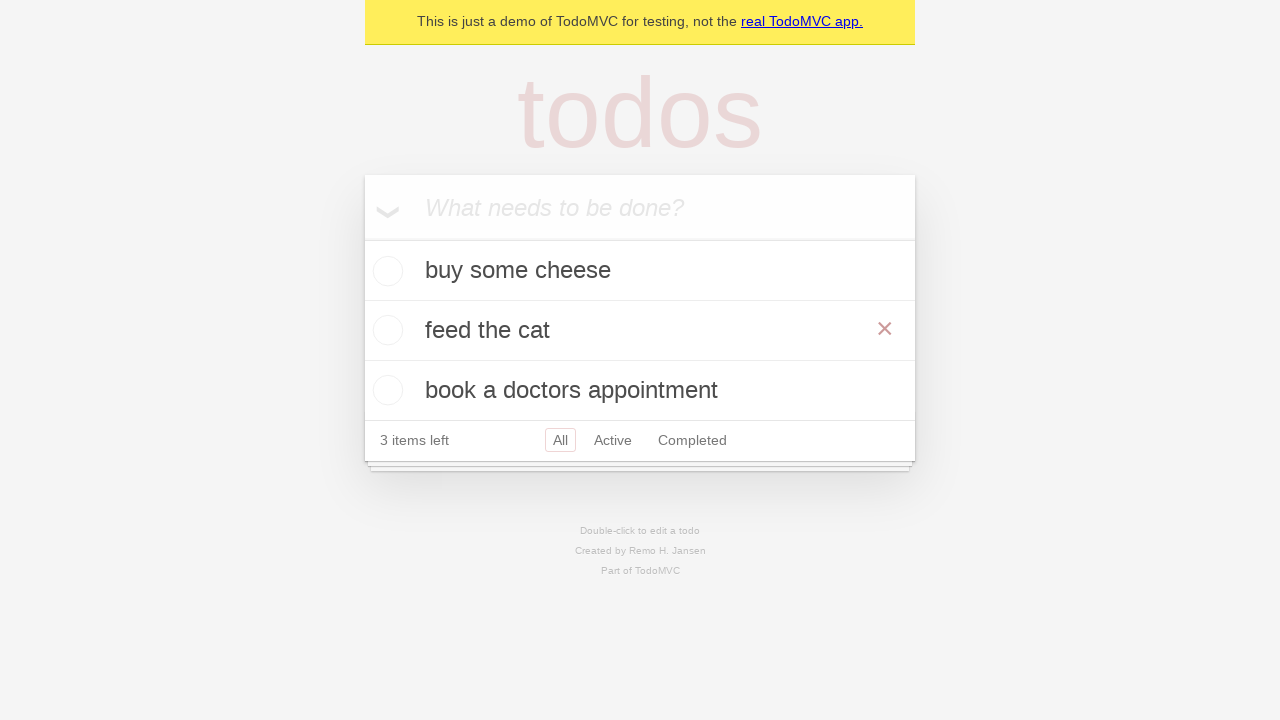